Tests basic navigation by visiting YouTube and then navigating to GitHub

Starting URL: https://www.youtube.com/

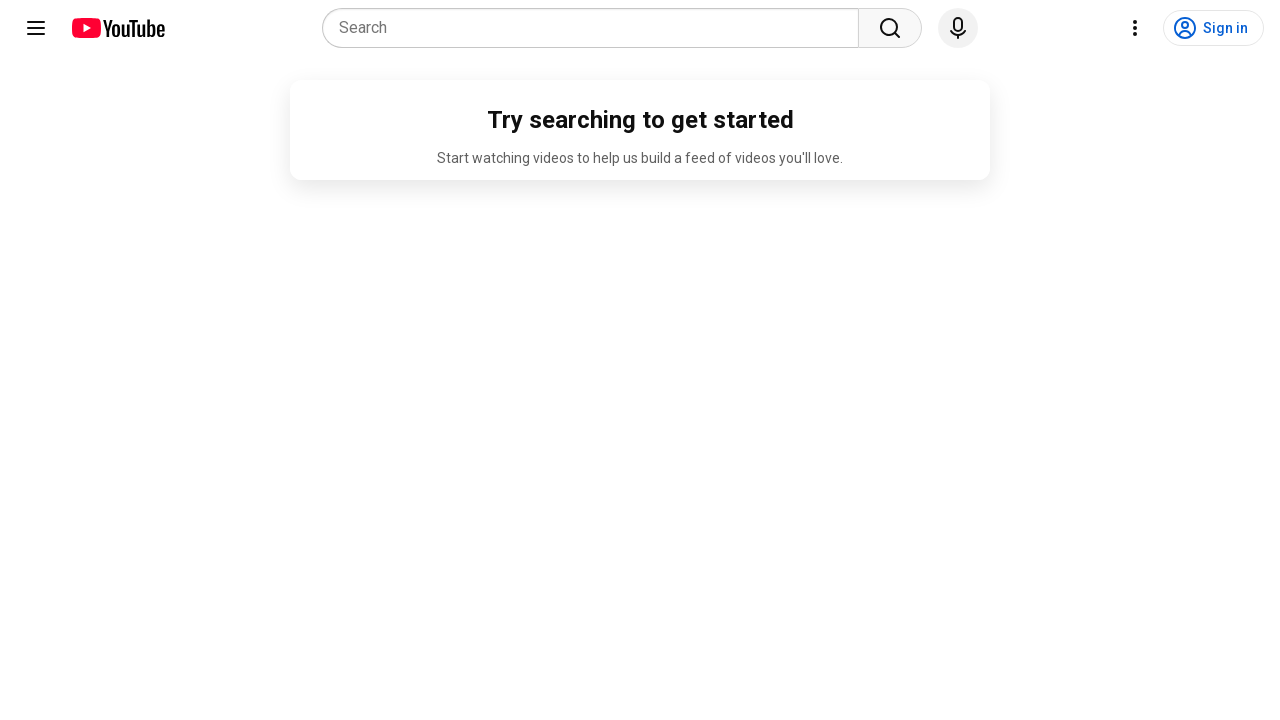

Navigated to YouTube homepage
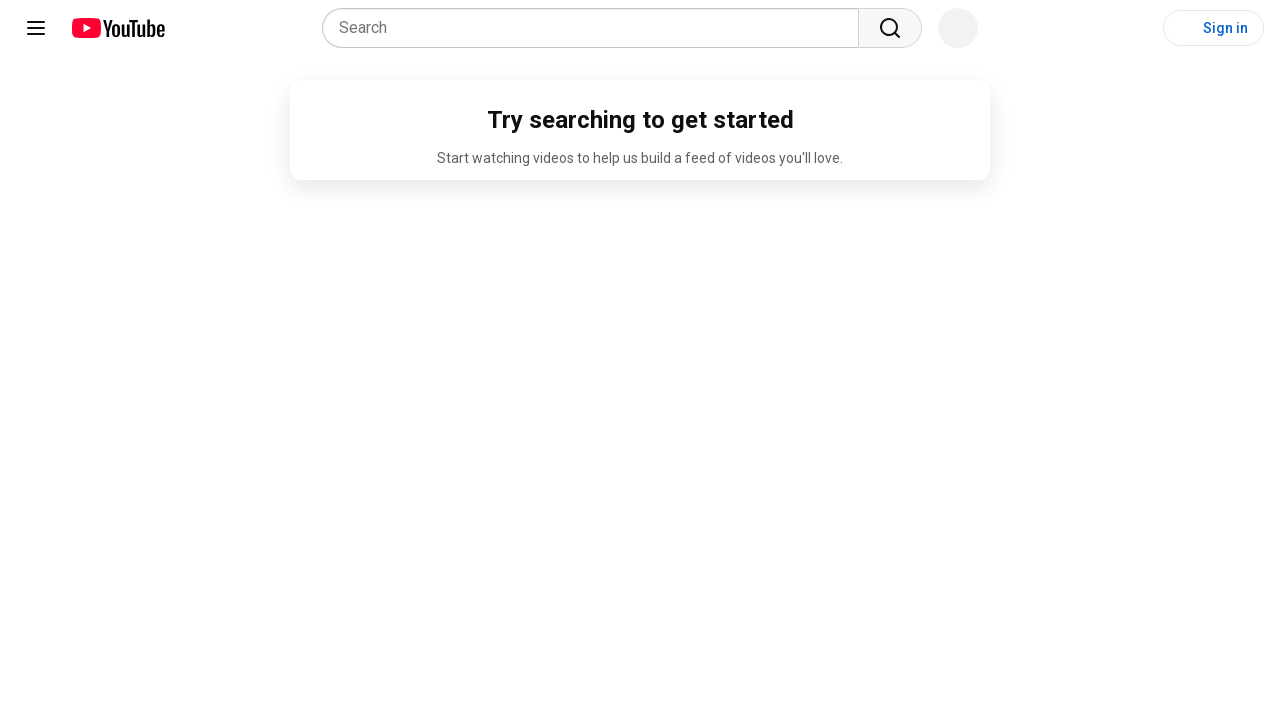

Navigated to GitHub homepage
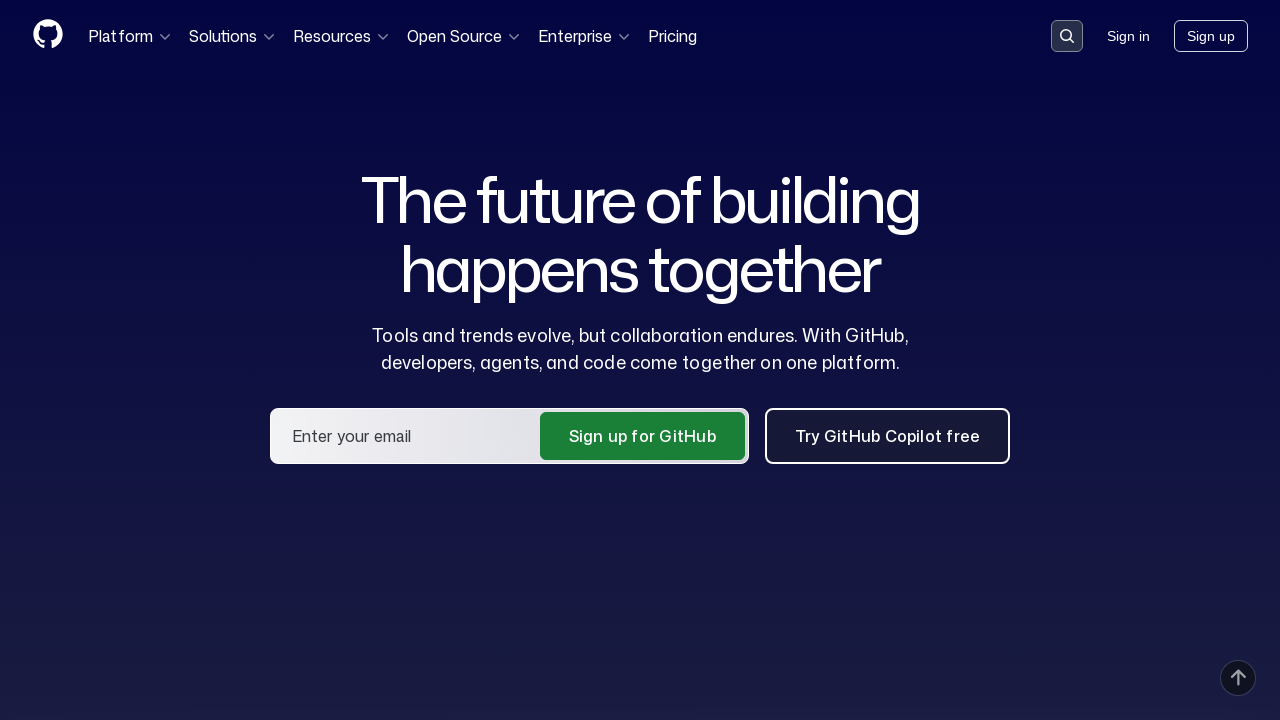

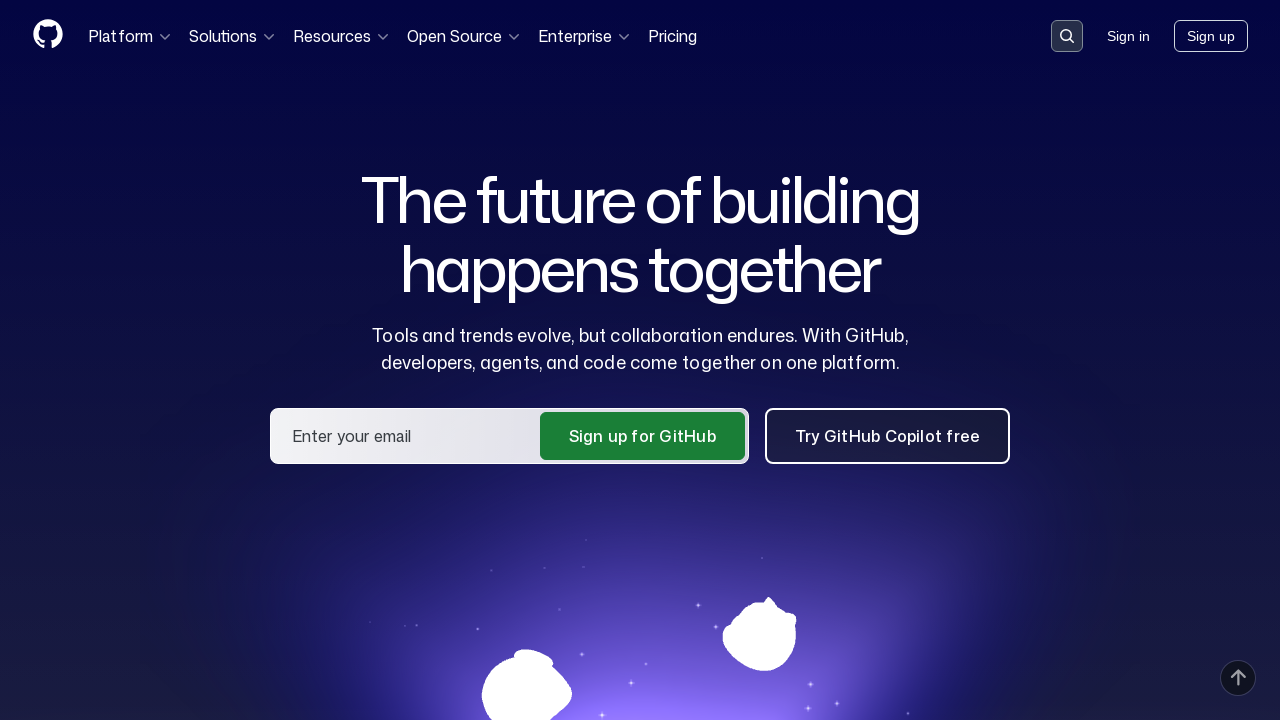